Tests dropdown selection functionality by selecting options using different methods: by index, by value, and by visible text

Starting URL: https://rahulshettyacademy.com/AutomationPractice/

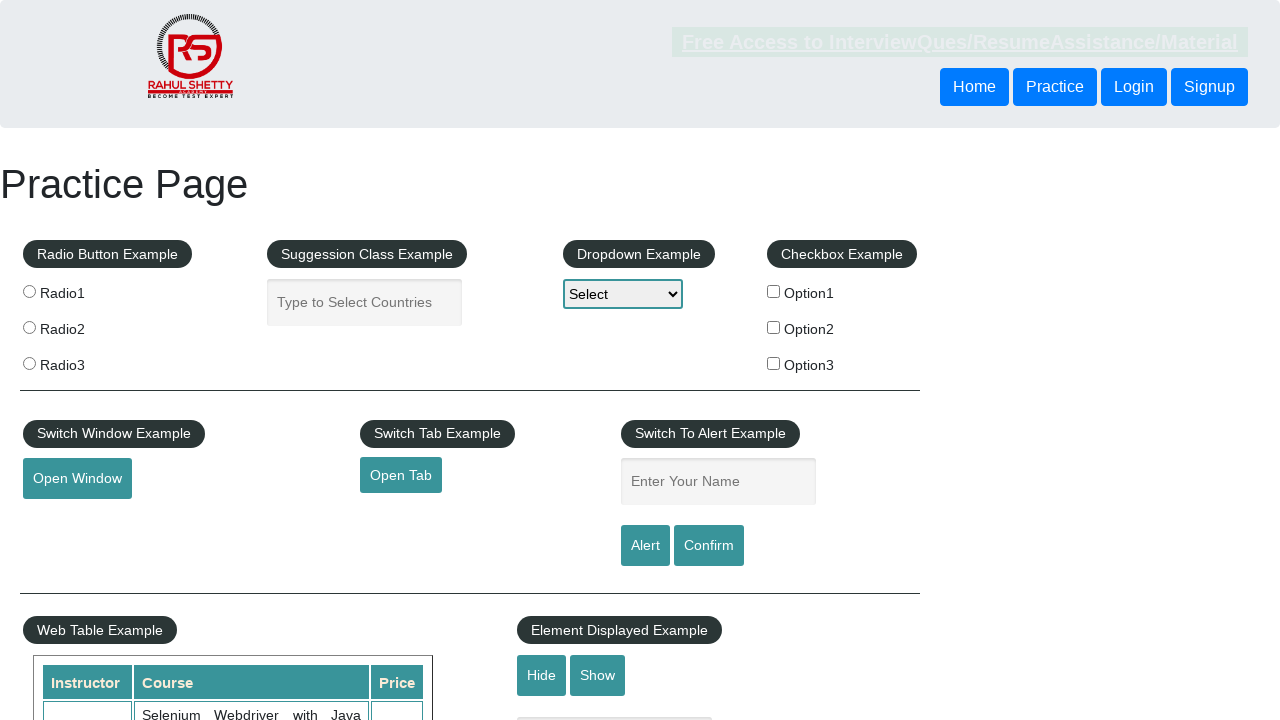

Clicked dropdown element to open options at (623, 294) on #dropdown-class-example
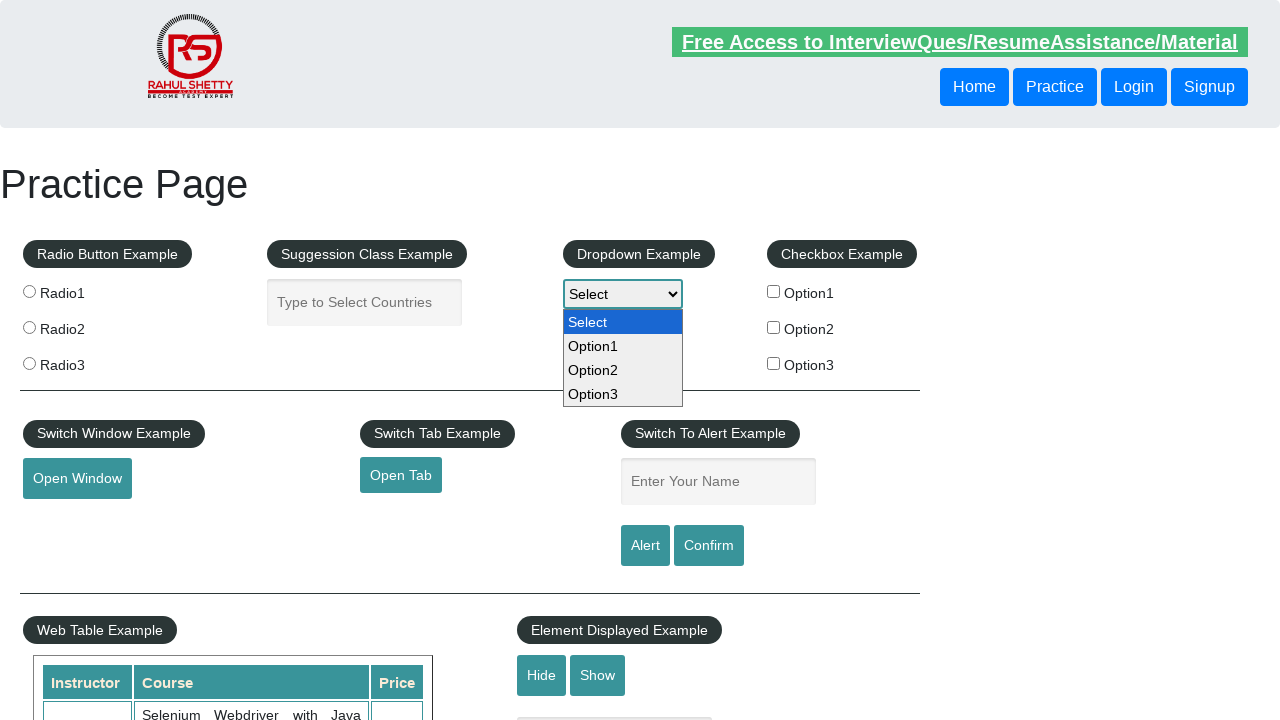

Selected dropdown option by index 2 (Option2) on #dropdown-class-example
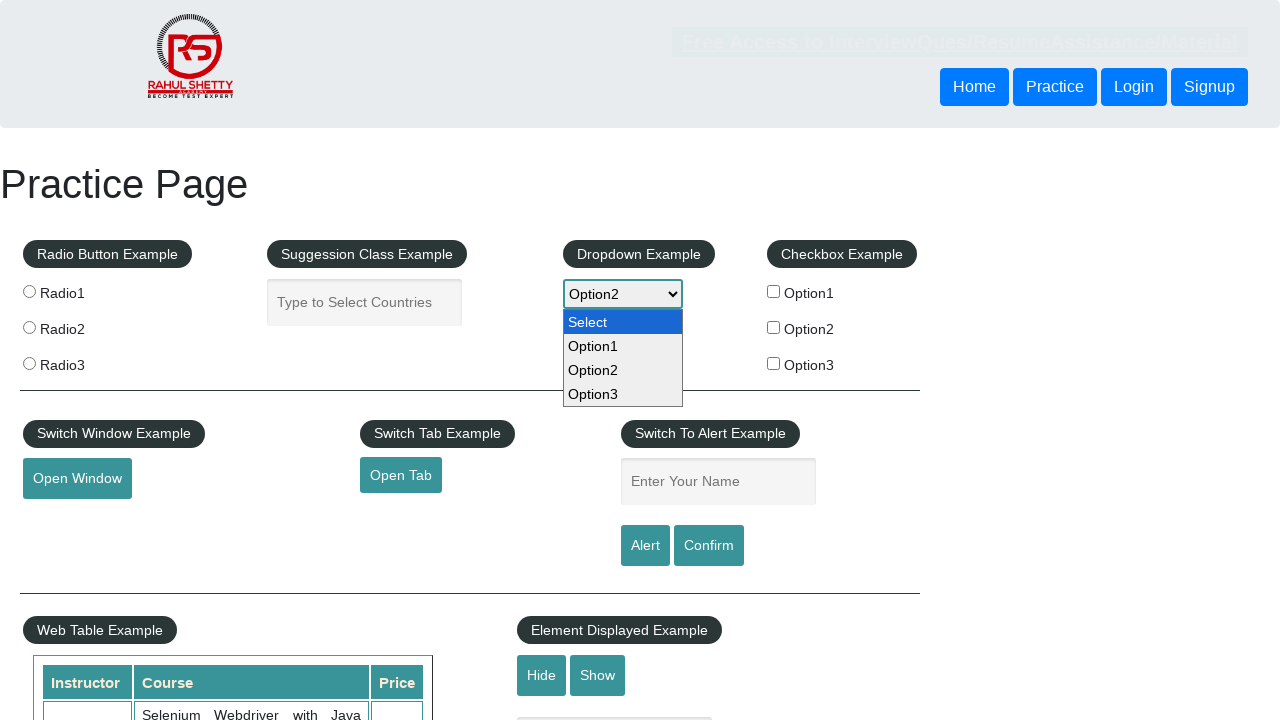

Clicked dropdown element again to open options at (623, 294) on #dropdown-class-example
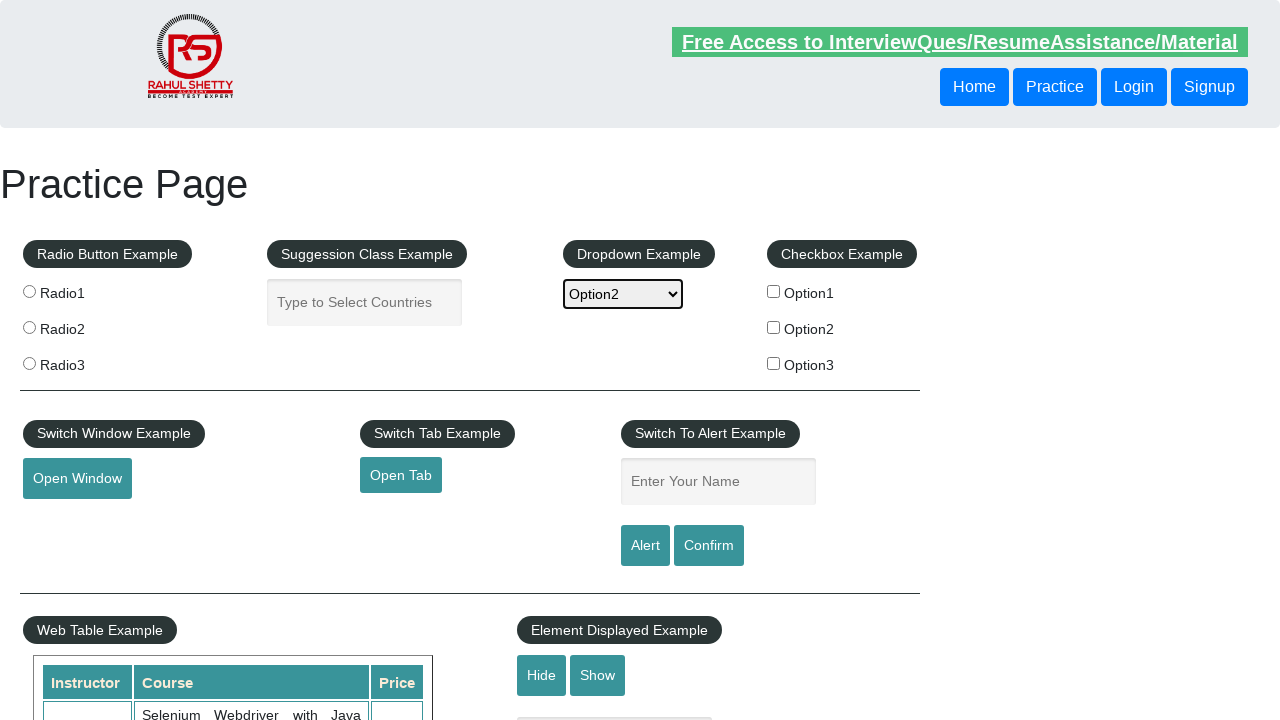

Selected dropdown option by value 'option3' on #dropdown-class-example
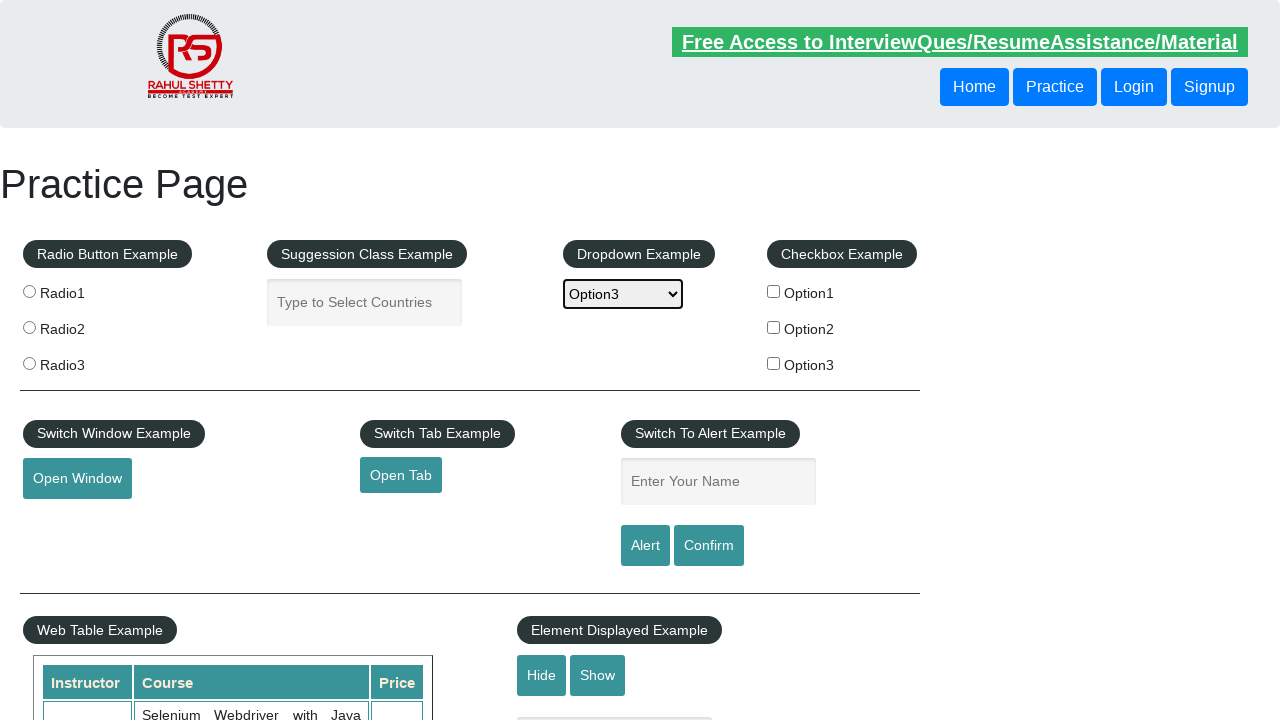

Clicked dropdown element again to open options at (623, 294) on #dropdown-class-example
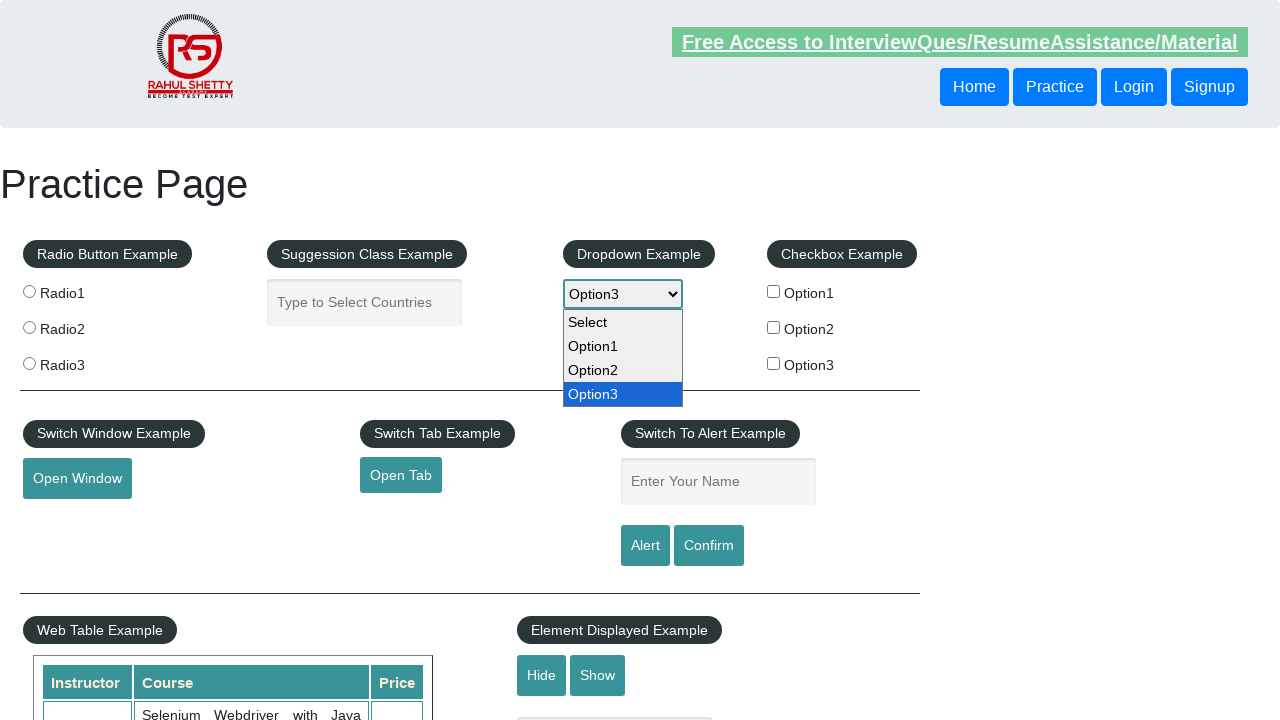

Selected dropdown option by visible text 'Option1' on #dropdown-class-example
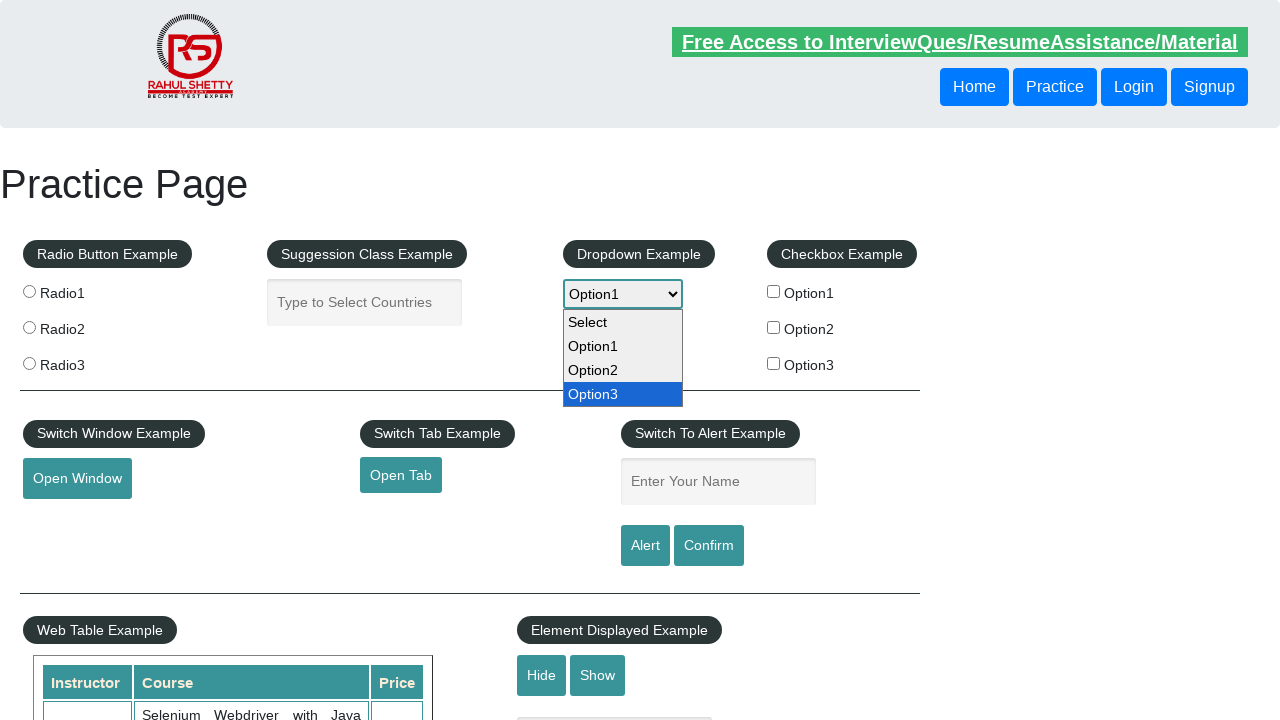

Retrieved all dropdown options for verification
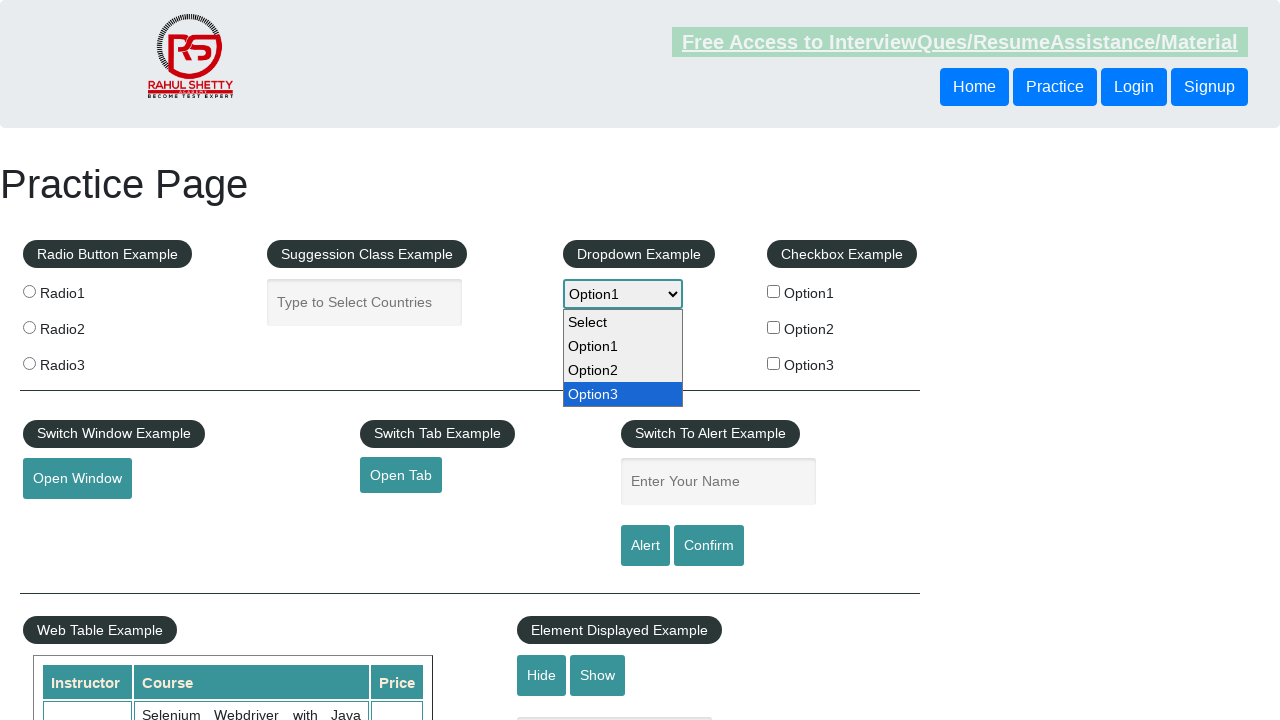

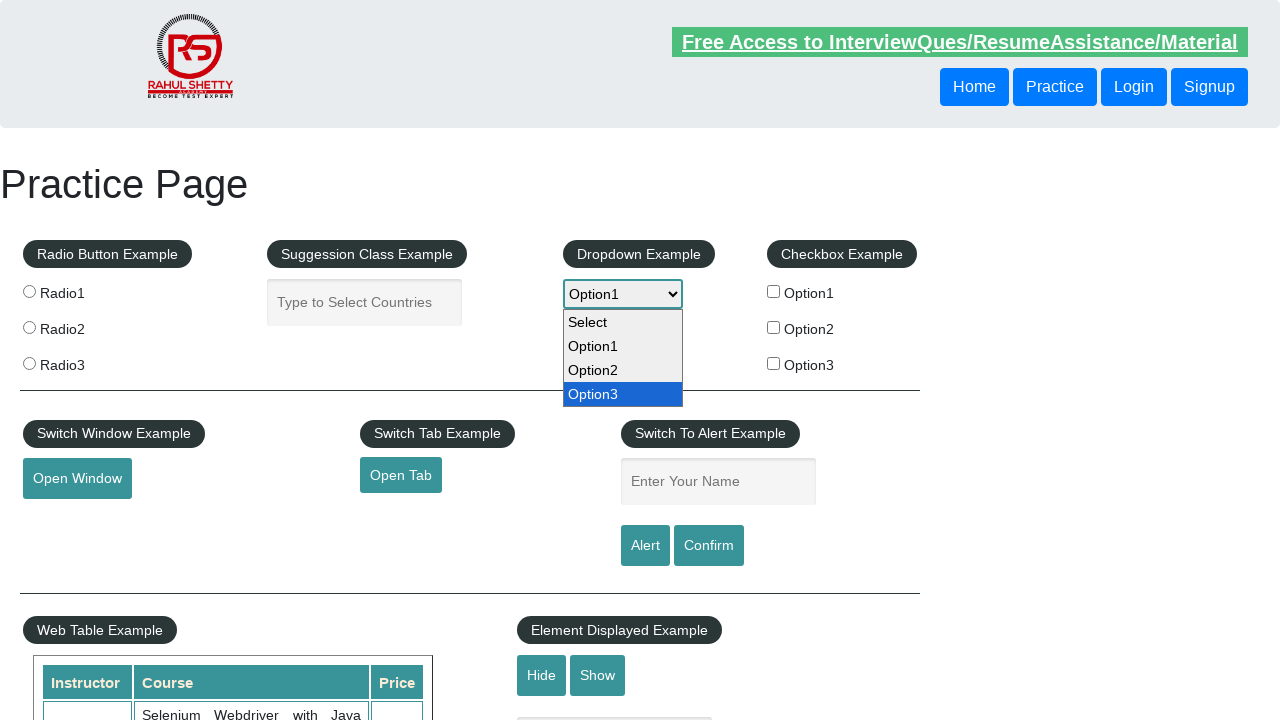